Tests calculator subtraction with parentheses by entering 234823 - (-23094823) and getting the result

Starting URL: https://www.calculator.net/

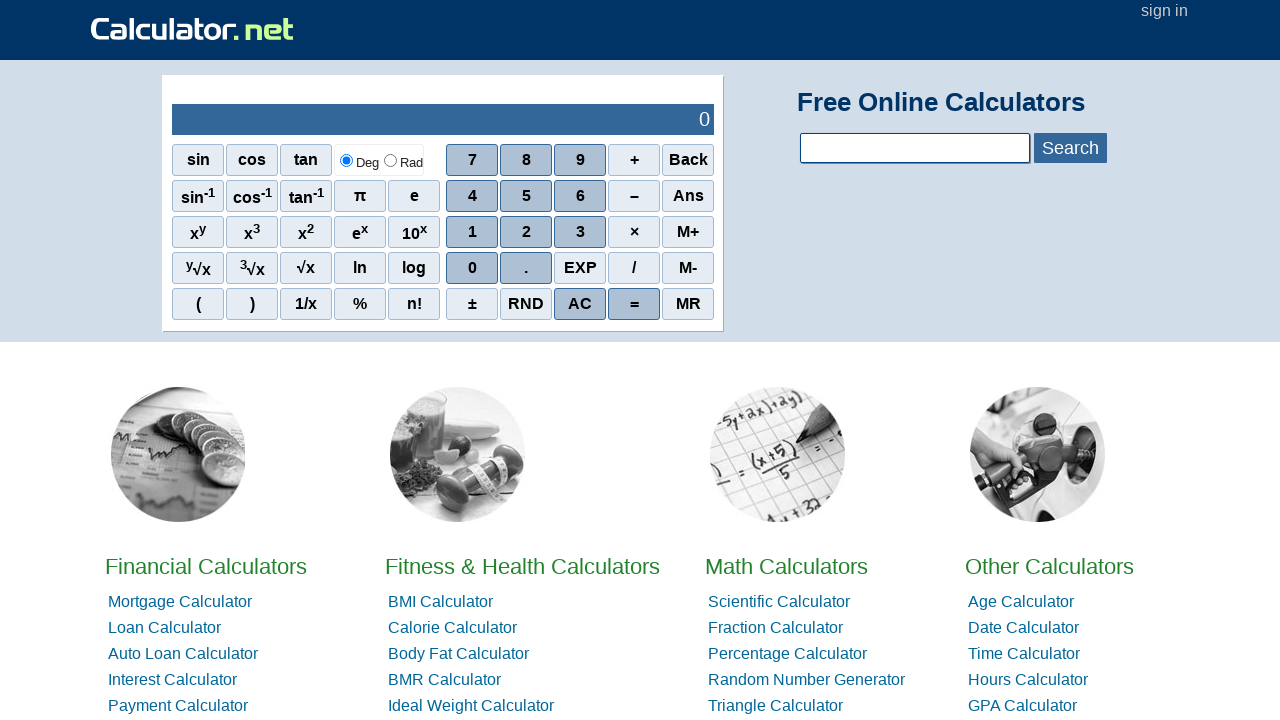

Clicked digit 2 to start entering first number at (526, 232) on xpath=//span[contains(text(),'2')]
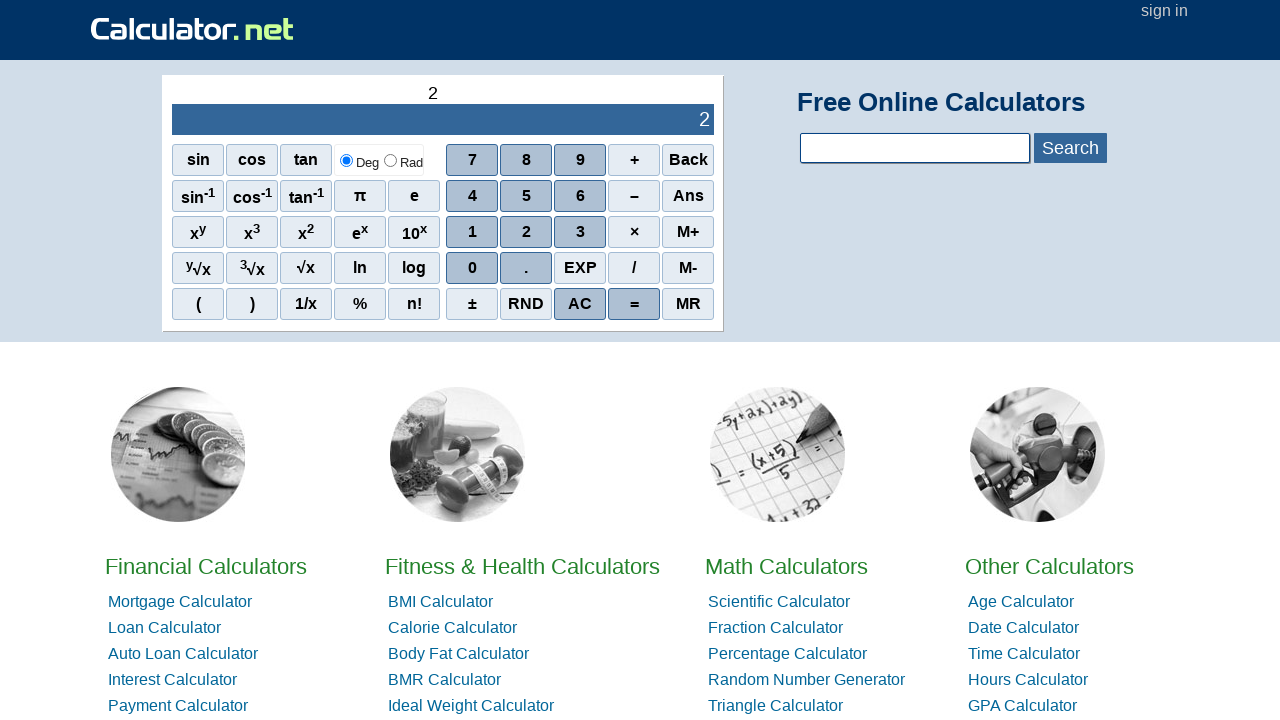

Clicked digit 3 at (580, 232) on xpath=//span[contains(text(),'3')]
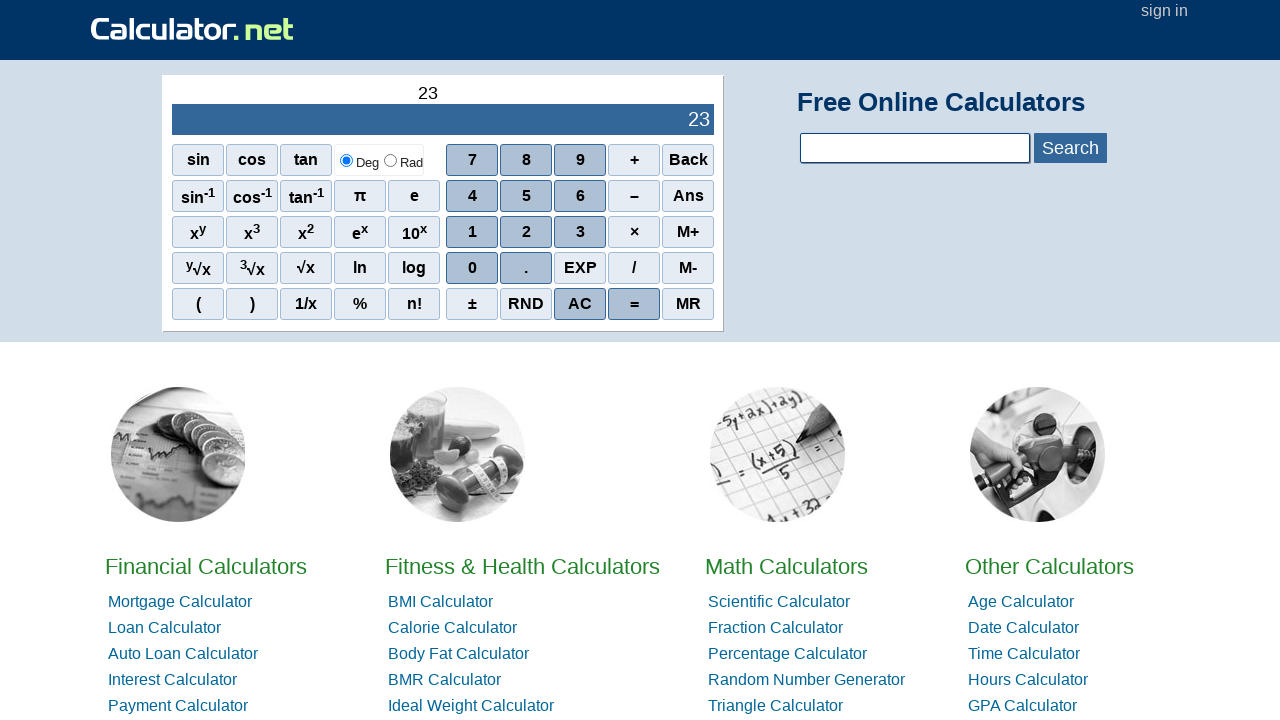

Clicked digit 4 at (472, 196) on xpath=//span[contains(text(),'4')]
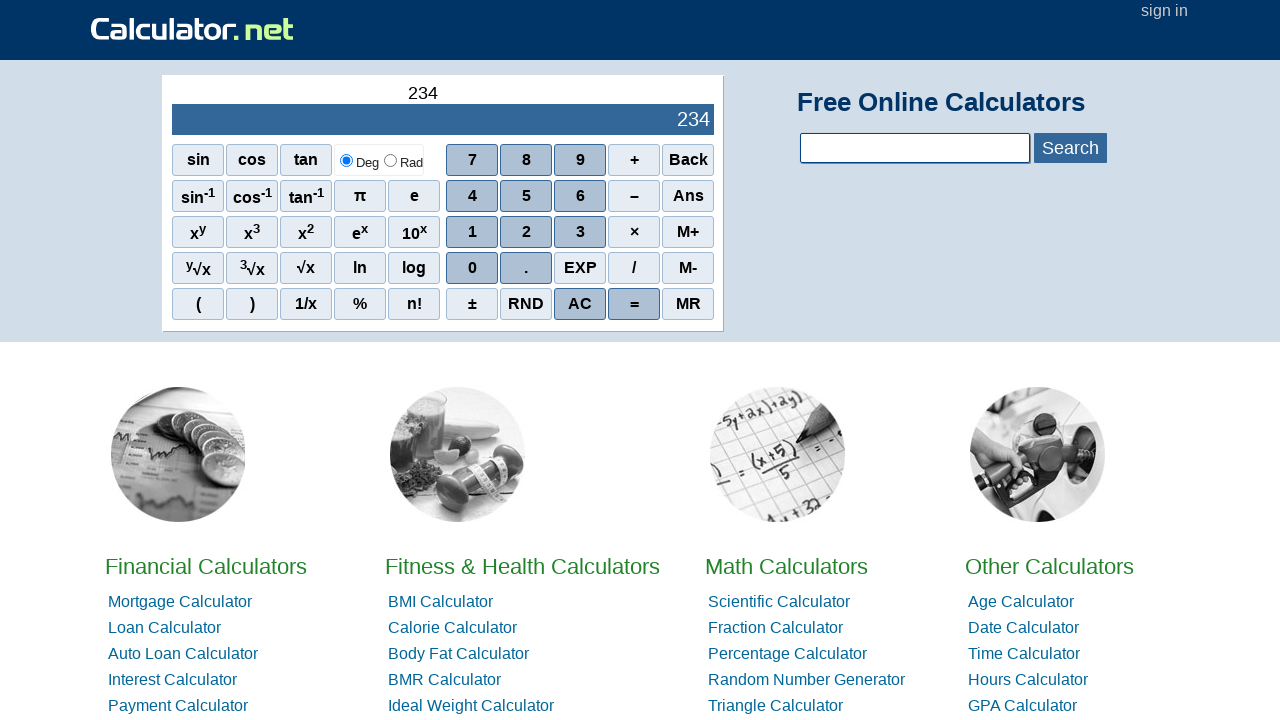

Clicked digit 8 at (526, 160) on xpath=//span[contains(text(),'8')]
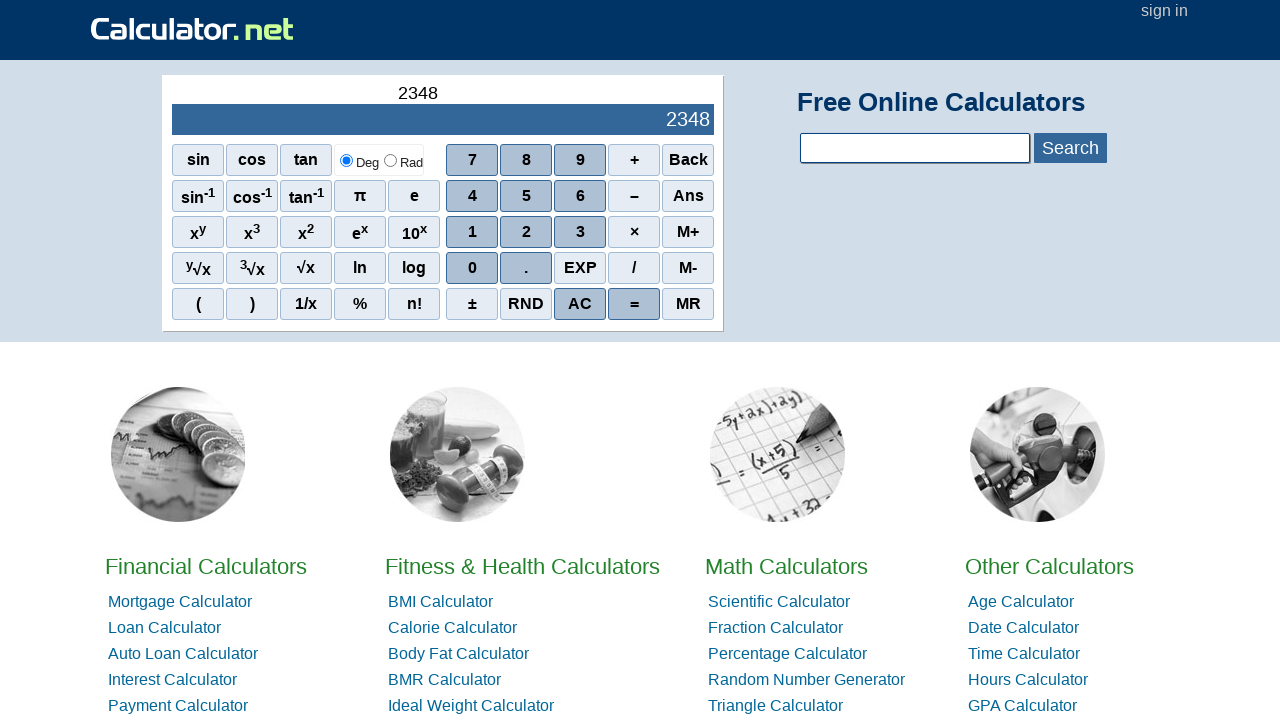

Clicked digit 2 at (526, 232) on xpath=//span[contains(text(),'2')]
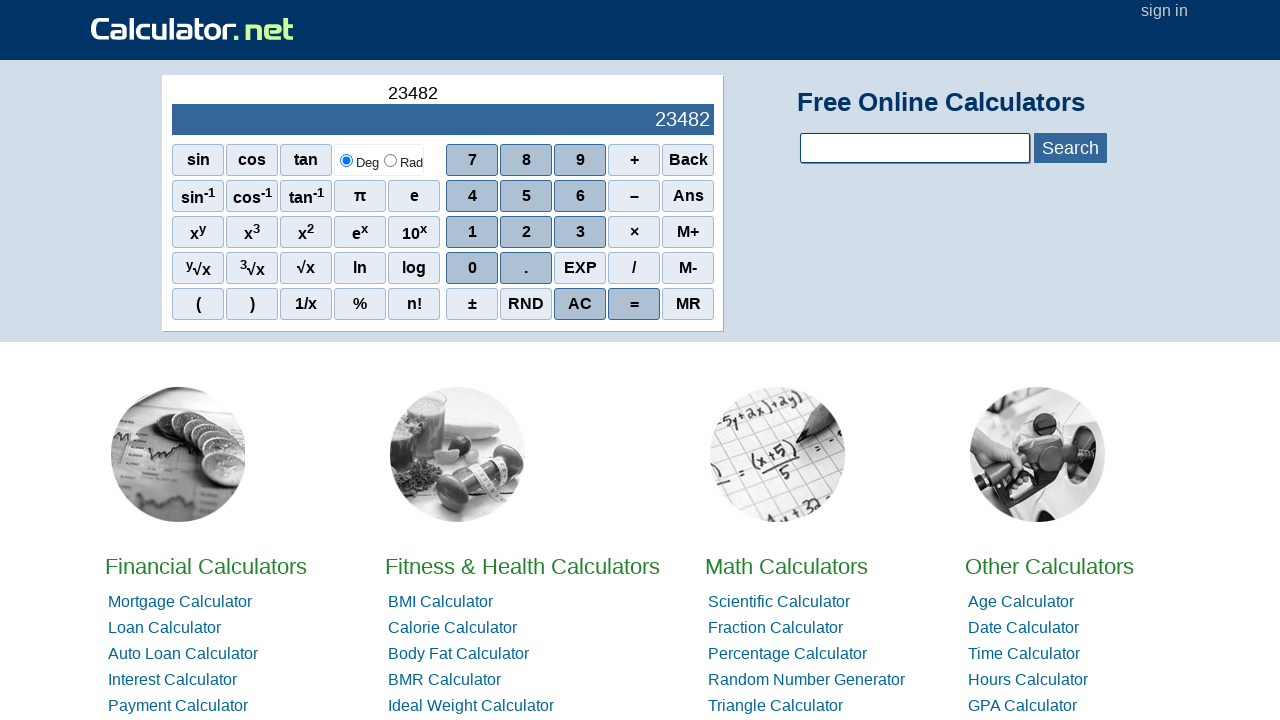

Clicked digit 3 to complete first number 234823 at (580, 232) on xpath=//span[contains(text(),'3')]
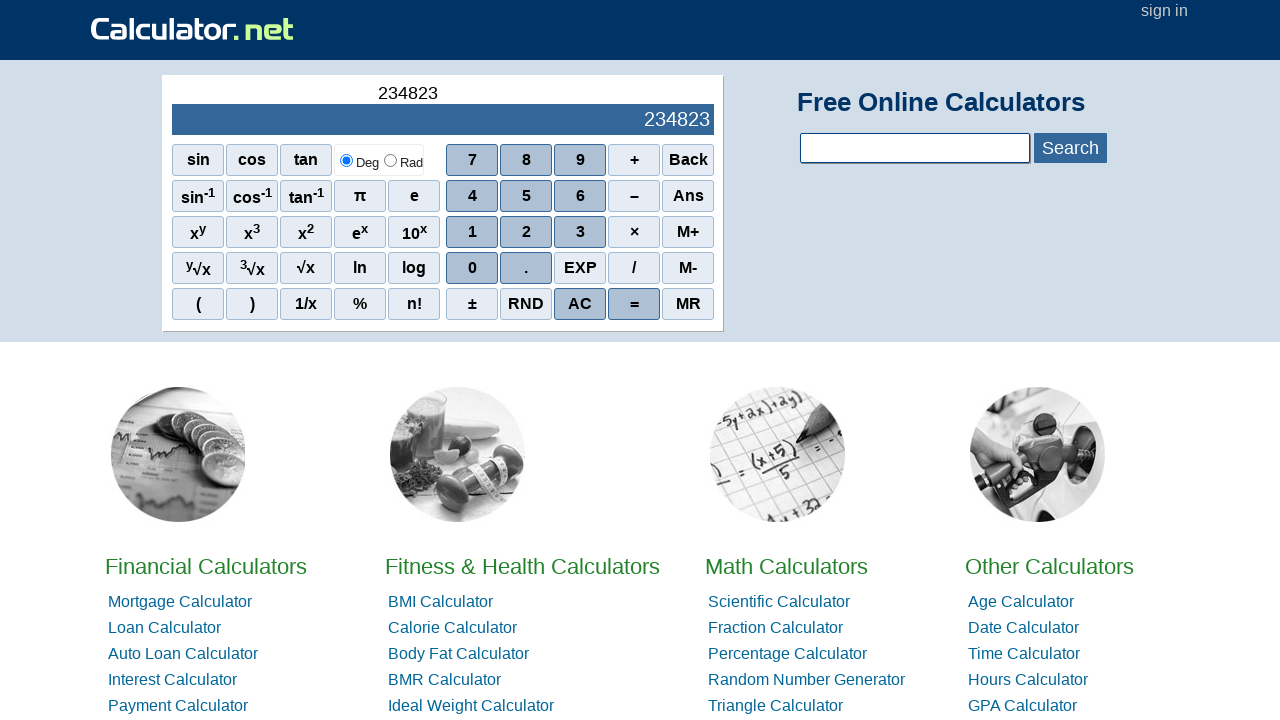

Clicked subtraction operator at (634, 196) on xpath=//span[contains(text(),'–')]
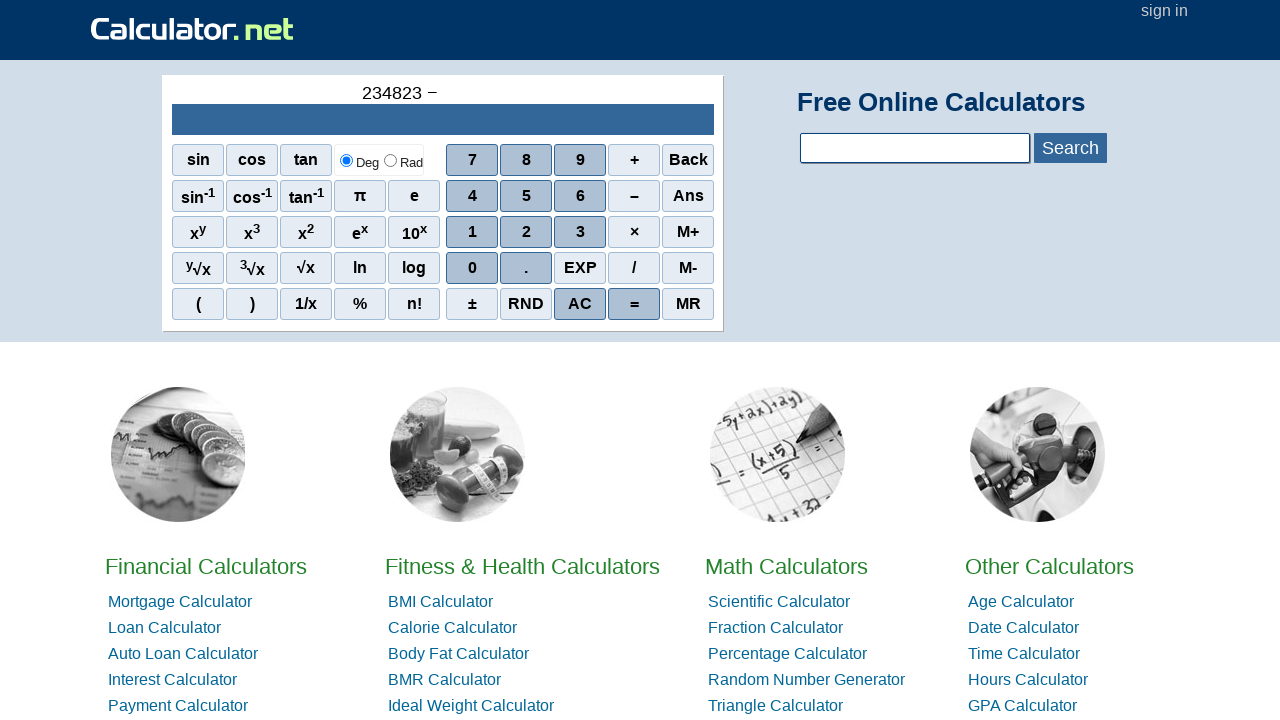

Clicked opening parenthesis at (198, 304) on xpath=//span[contains(text(),'(')]
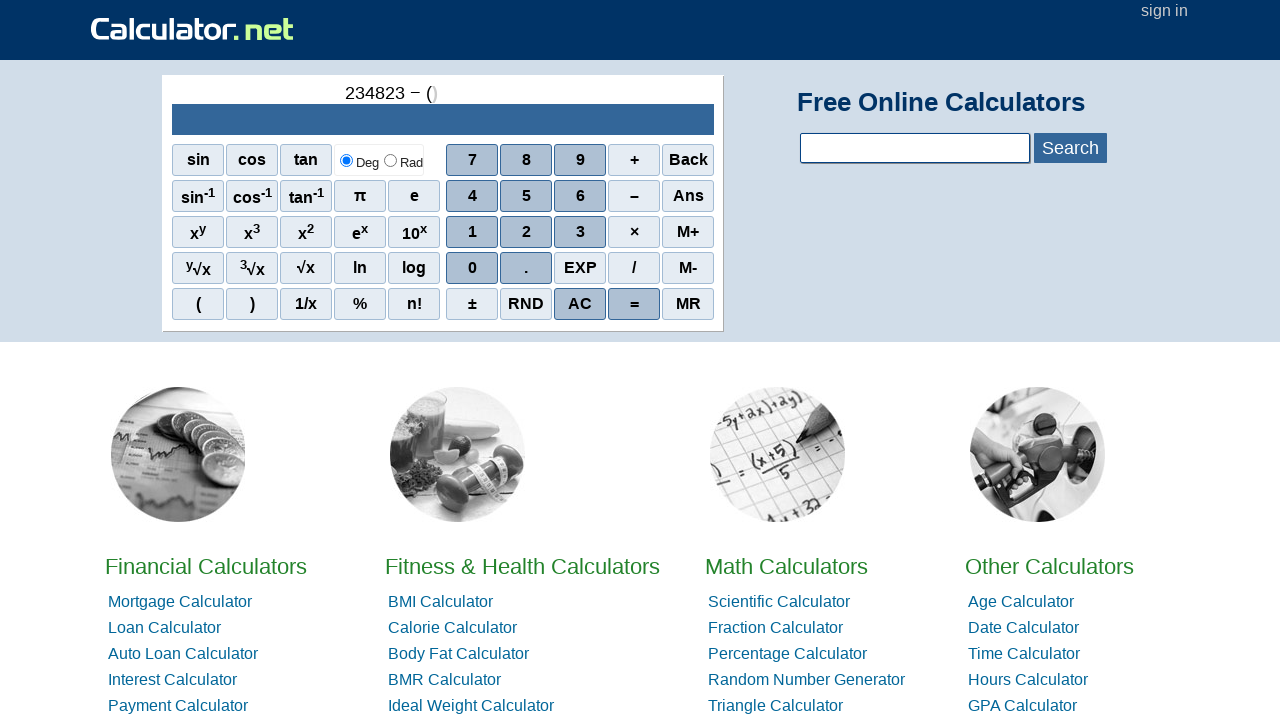

Clicked negative sign for second number at (634, 196) on xpath=//span[contains(text(),'–')]
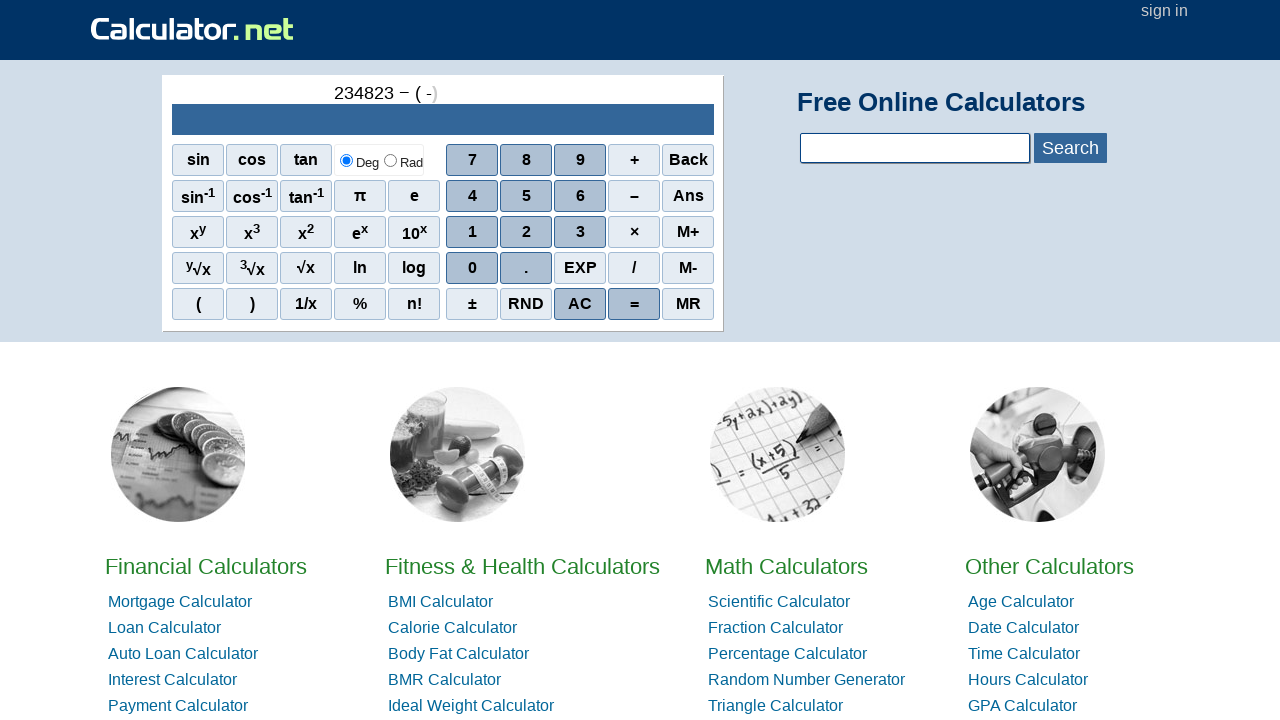

Clicked digit 2 to start entering second number at (526, 232) on xpath=//span[contains(text(),'2')]
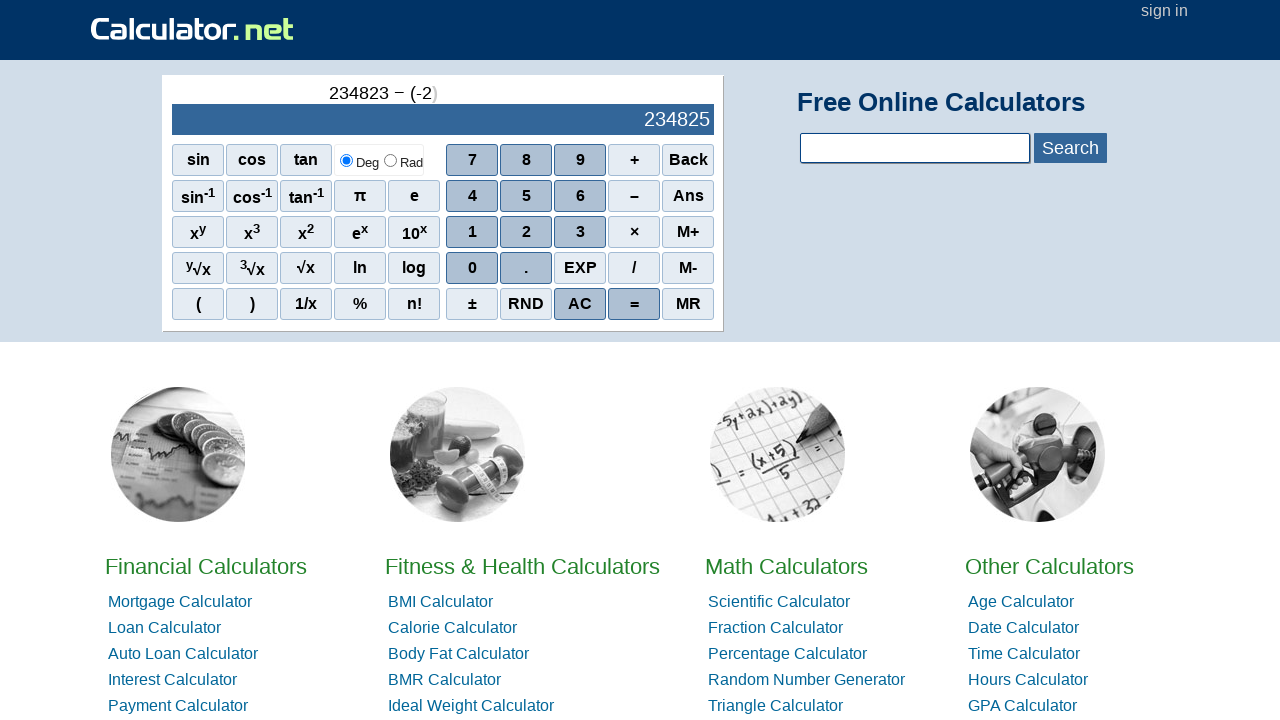

Clicked digit 3 at (580, 232) on xpath=//span[contains(text(),'3')]
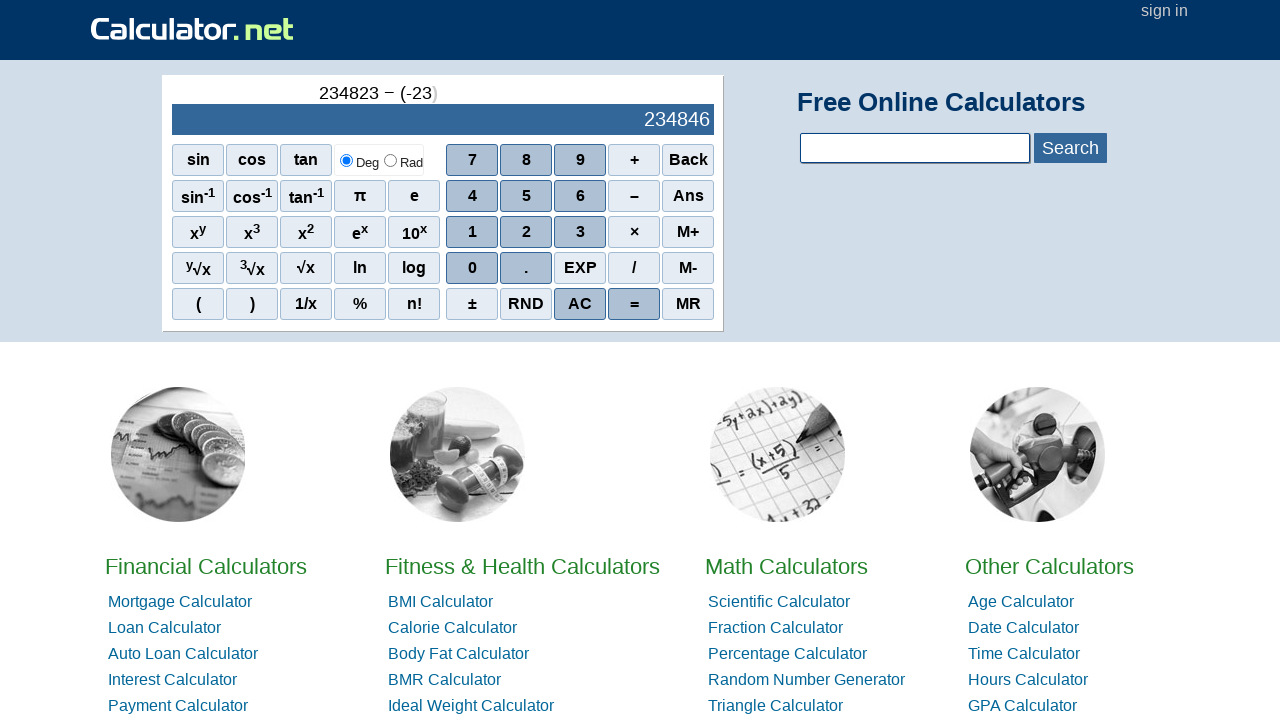

Clicked digit 0 at (472, 268) on xpath=//tbody/tr[2]/td[2]/div[1]/div[4]/span[1]
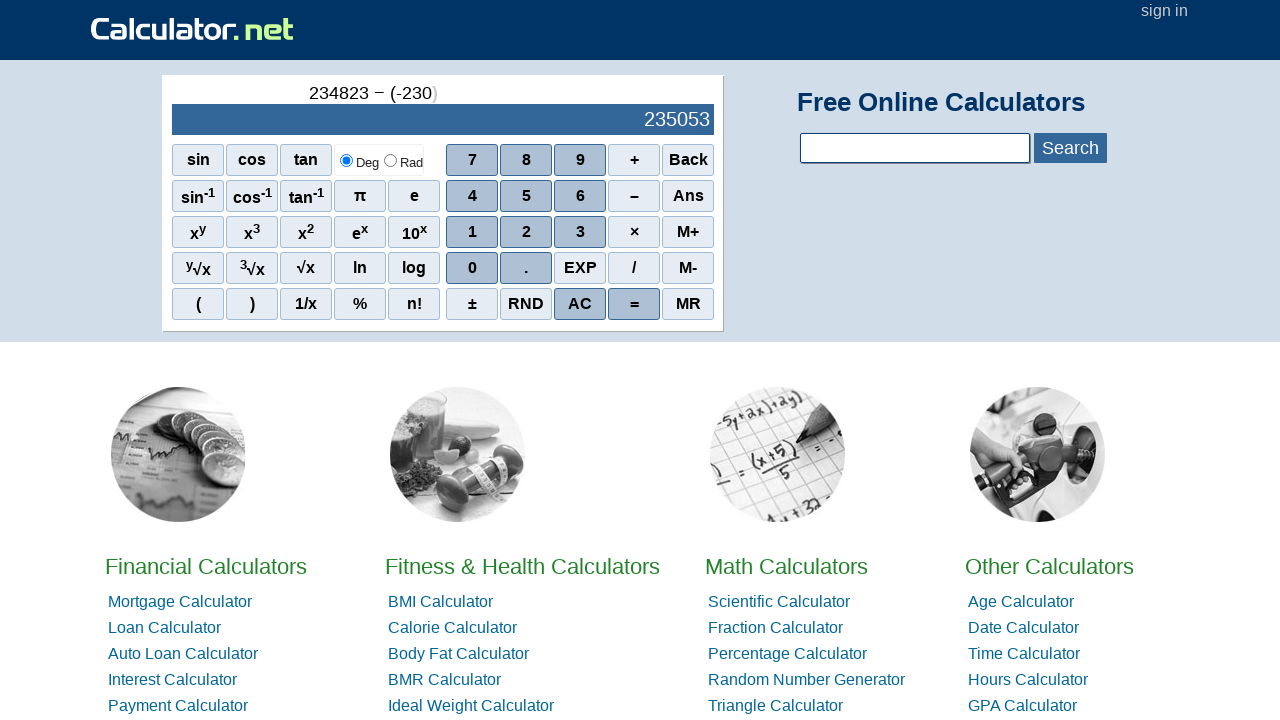

Clicked digit 9 at (580, 160) on xpath=//span[contains(text(),'9')]
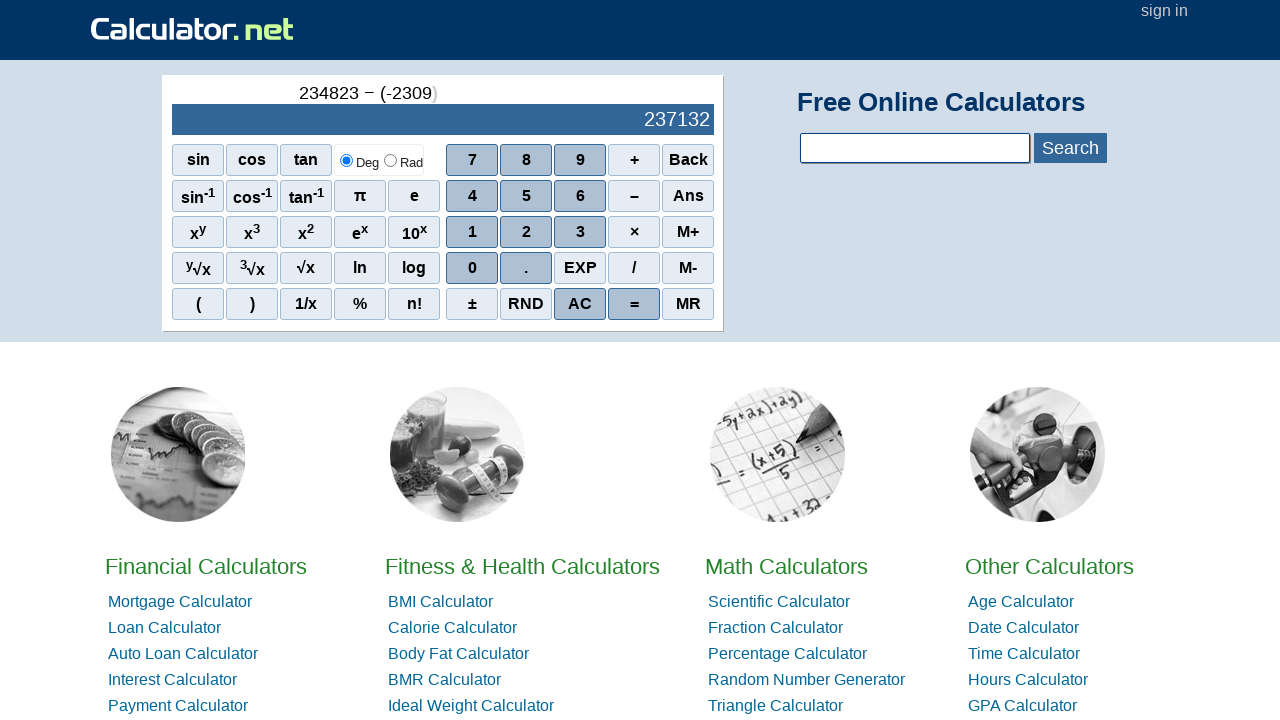

Clicked digit 4 at (472, 196) on xpath=//span[contains(text(),'4')]
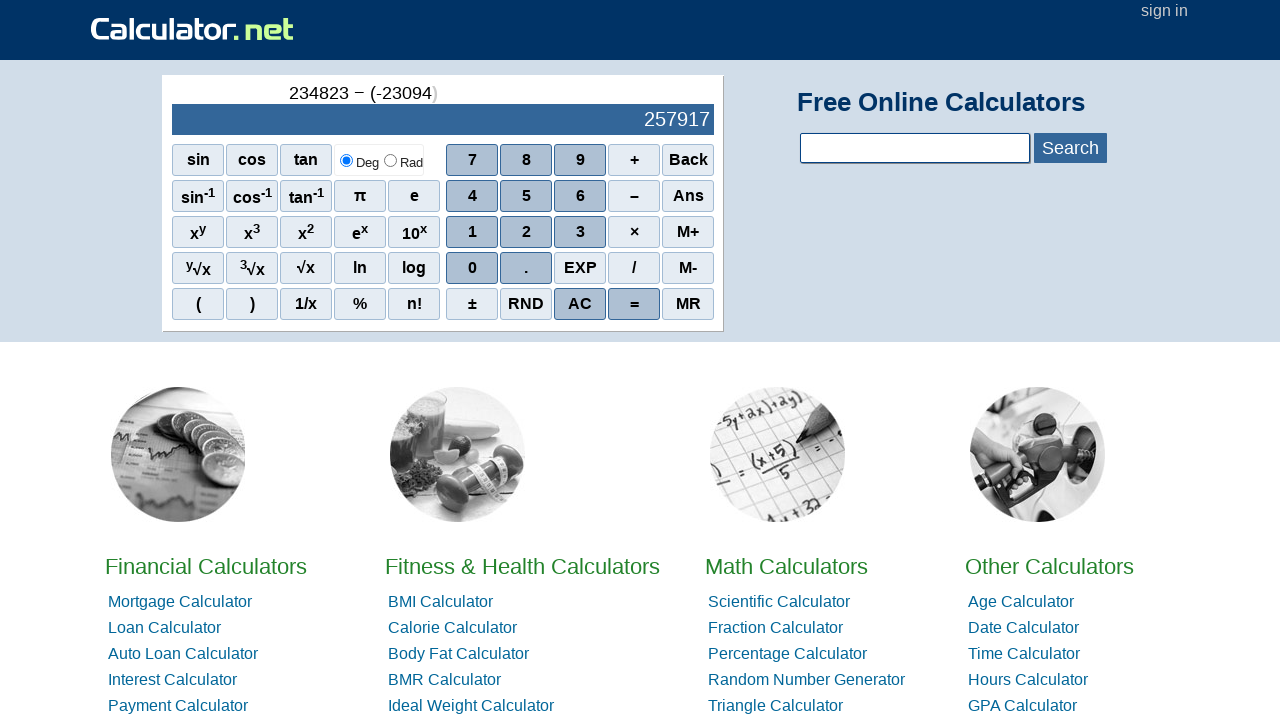

Clicked digit 8 at (526, 160) on xpath=//span[contains(text(),'8')]
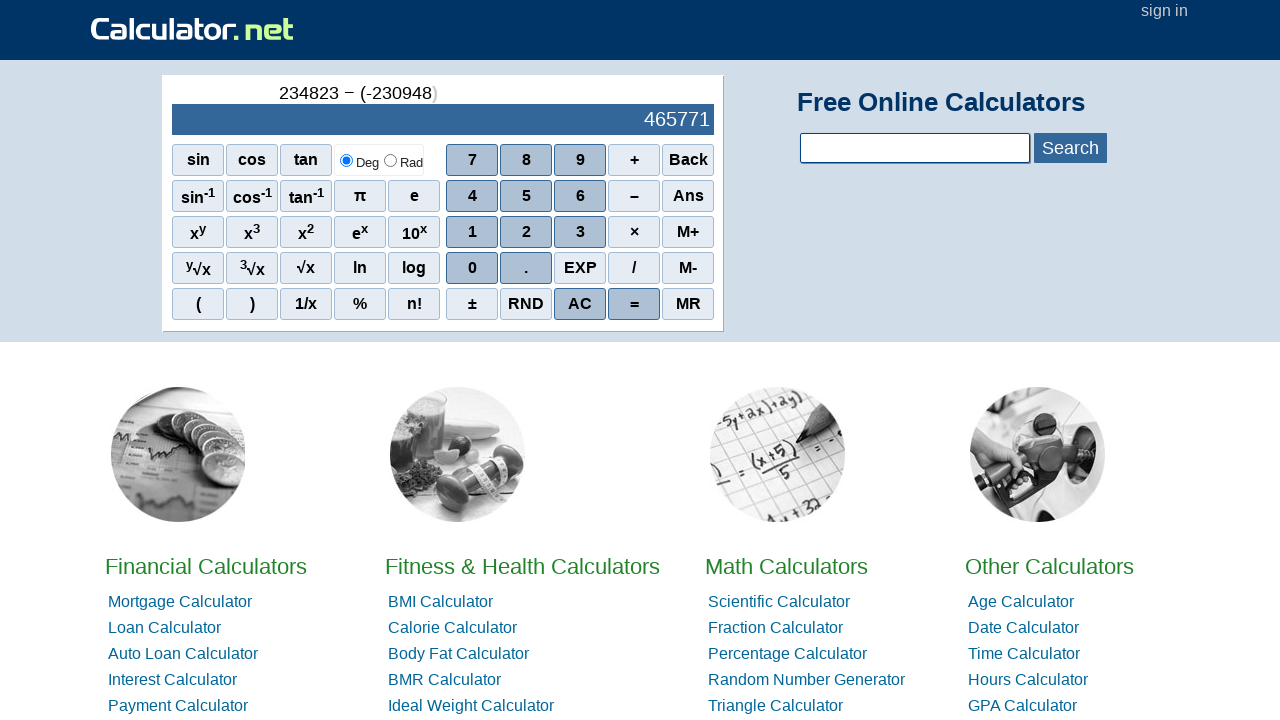

Clicked digit 2 at (526, 232) on xpath=//span[contains(text(),'2')]
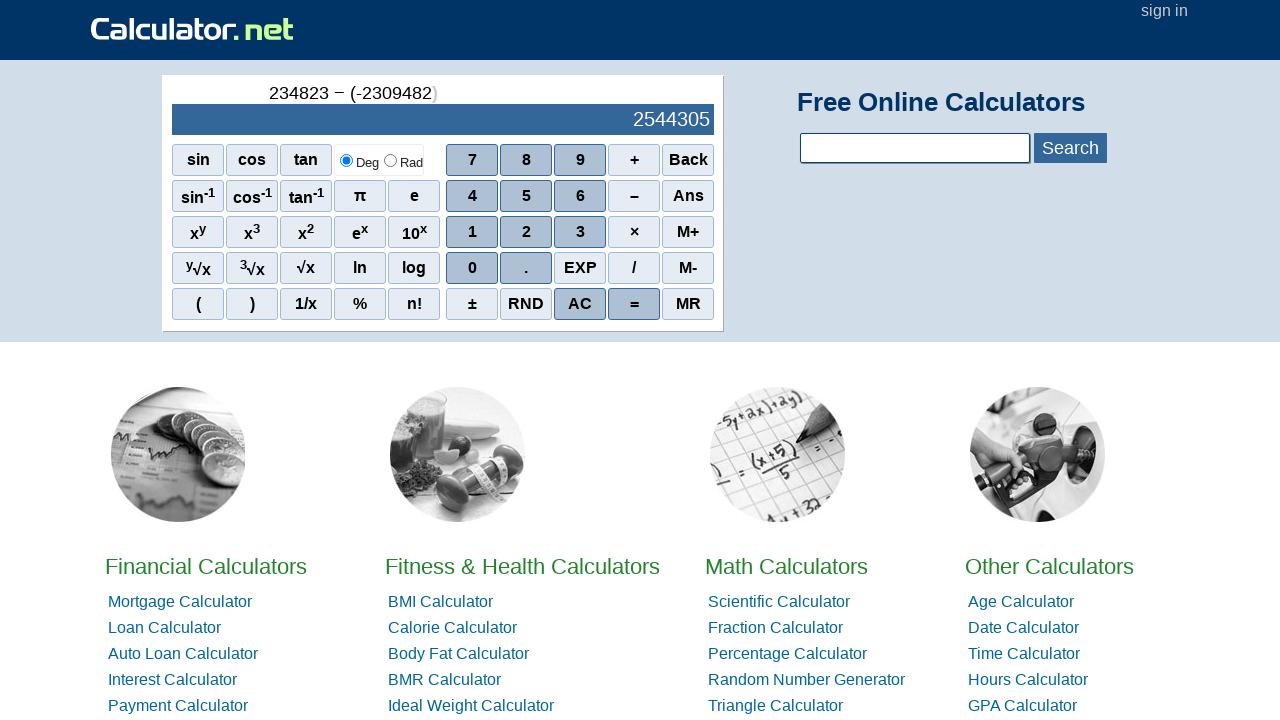

Clicked digit 3 to complete second number 23094823 at (580, 232) on xpath=//span[contains(text(),'3')]
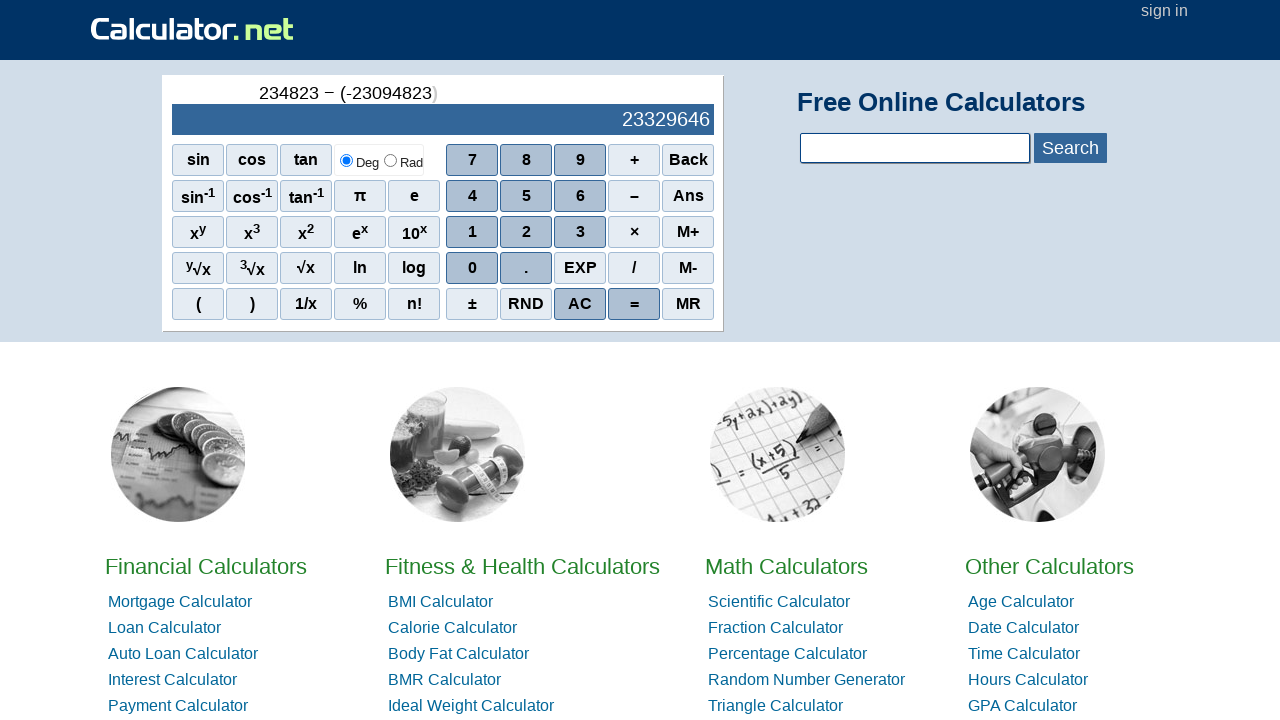

Clicked closing parenthesis at (252, 304) on xpath=//span[contains(text(),')')]
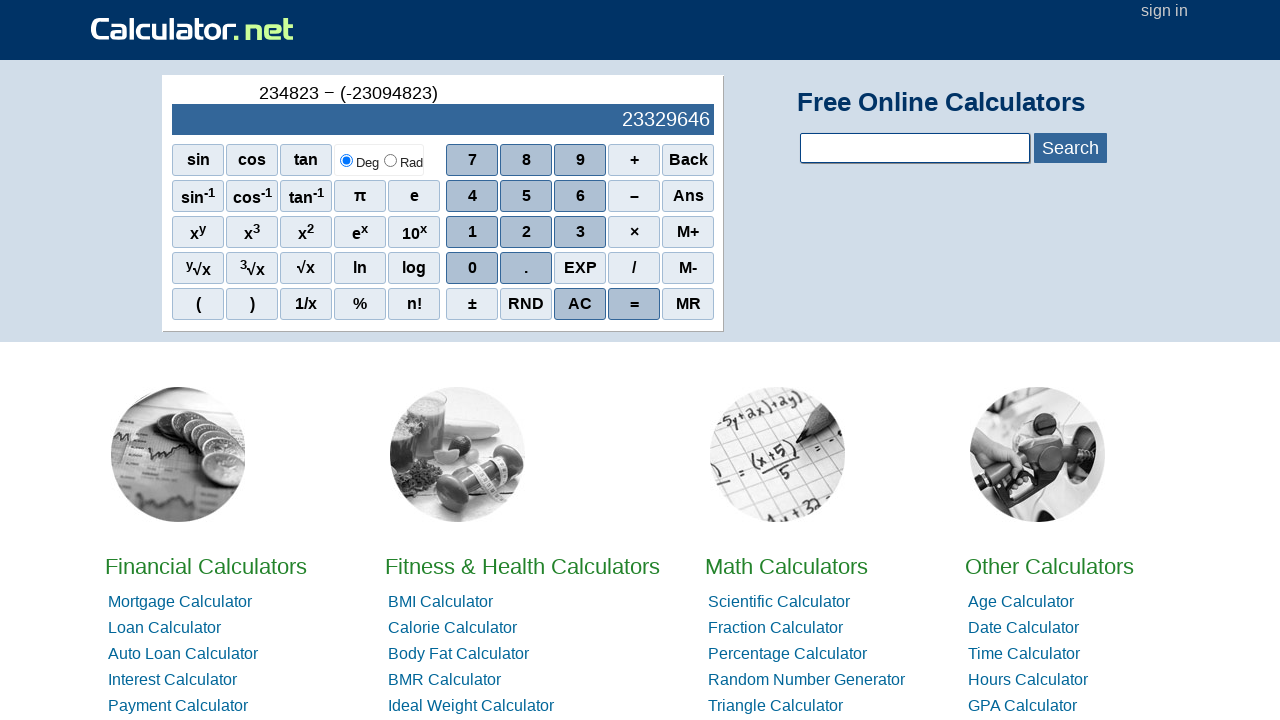

Clicked equals button to calculate result of 234823 - (-23094823) at (634, 304) on xpath=//span[contains(text(),'=')]
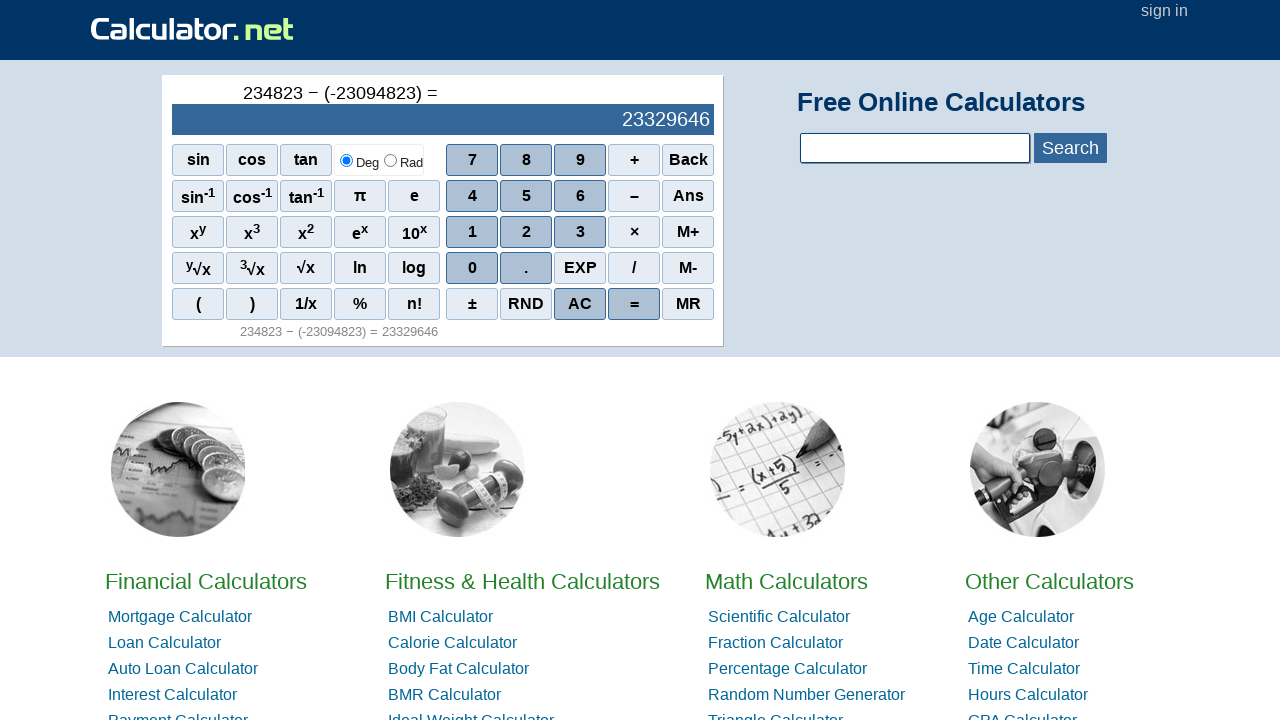

Clicked AC button to clear calculator at (580, 304) on xpath=//span[contains(text(),'AC')]
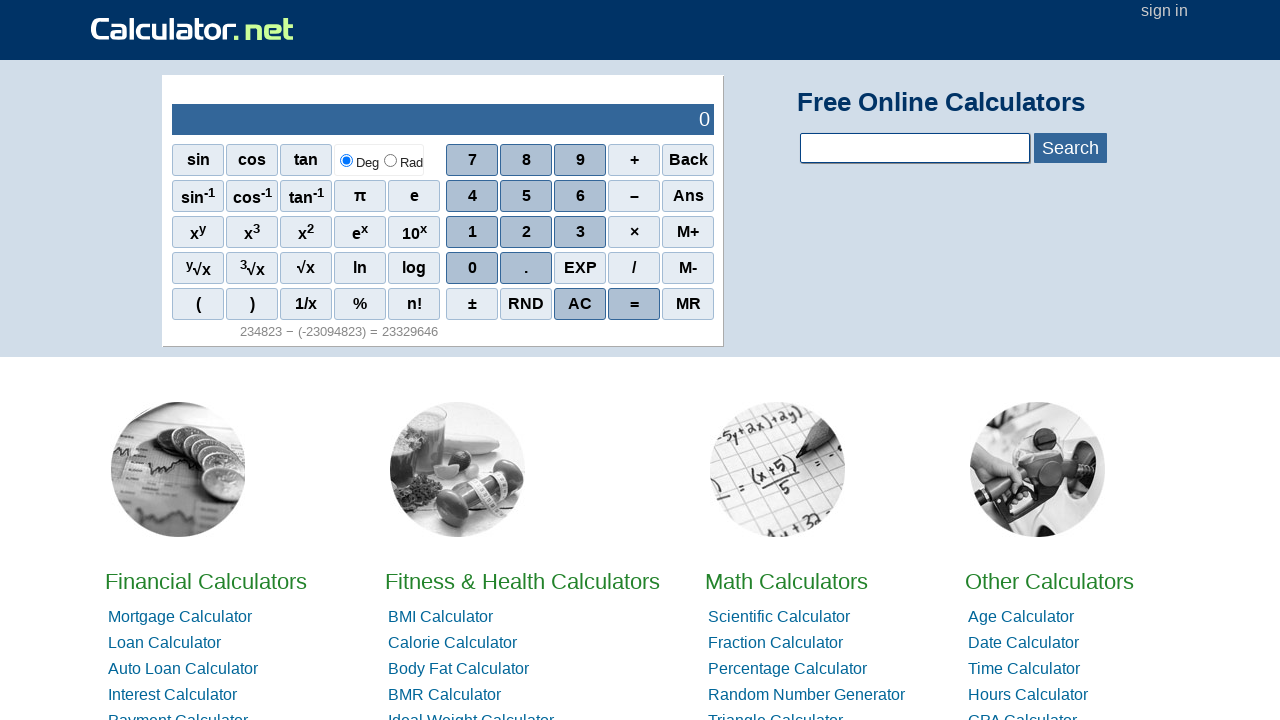

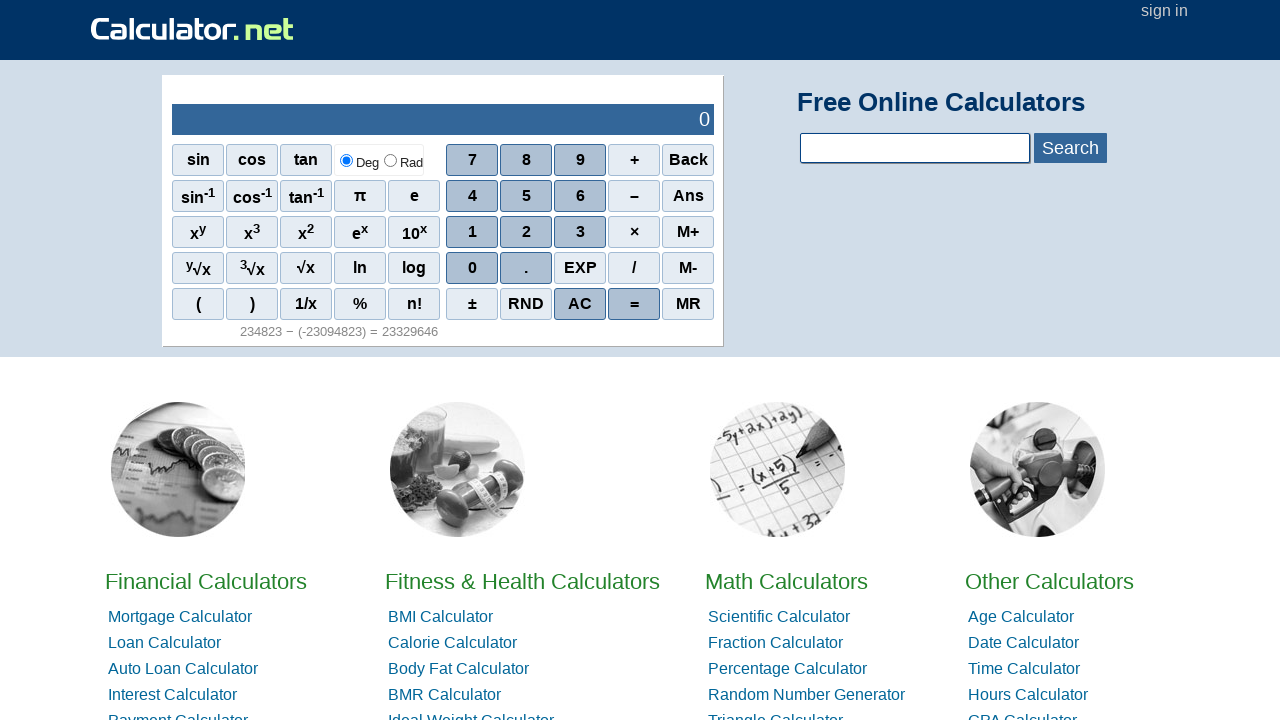